Tests filtering to display only active (non-completed) items

Starting URL: https://demo.playwright.dev/todomvc

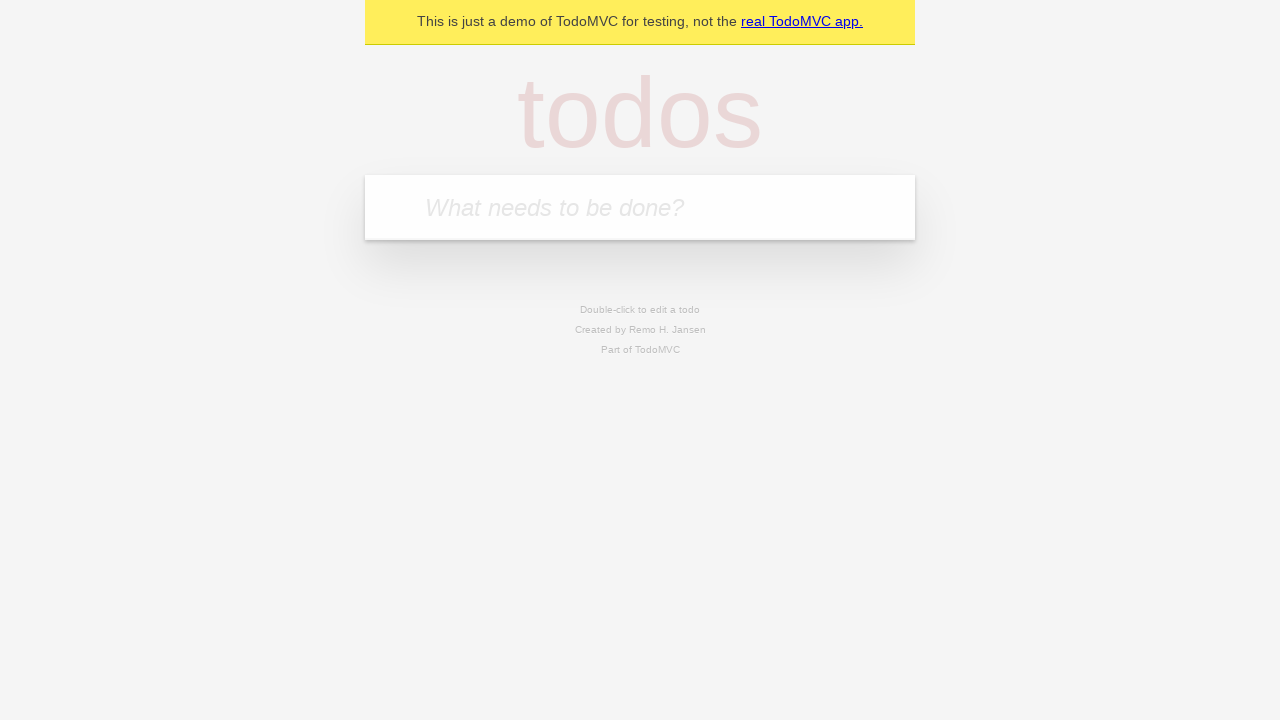

Filled todo input with 'buy some cheese' on internal:attr=[placeholder="What needs to be done?"i]
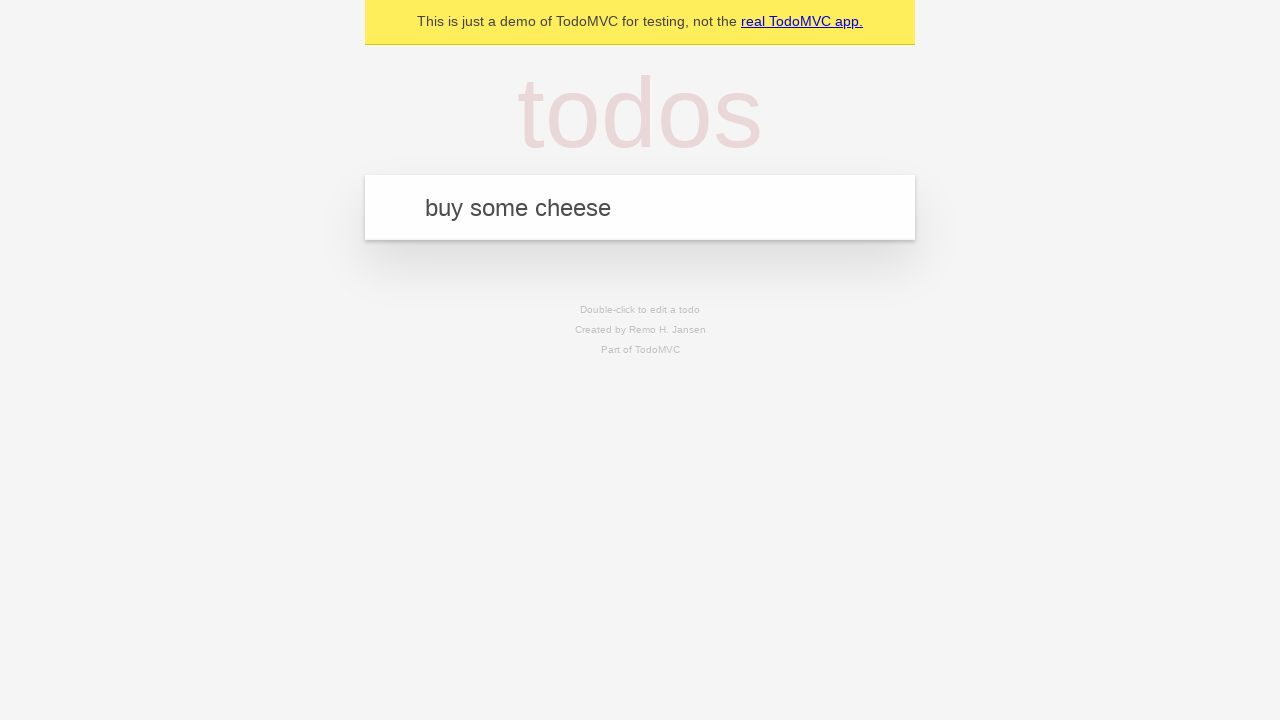

Pressed Enter to add first todo item on internal:attr=[placeholder="What needs to be done?"i]
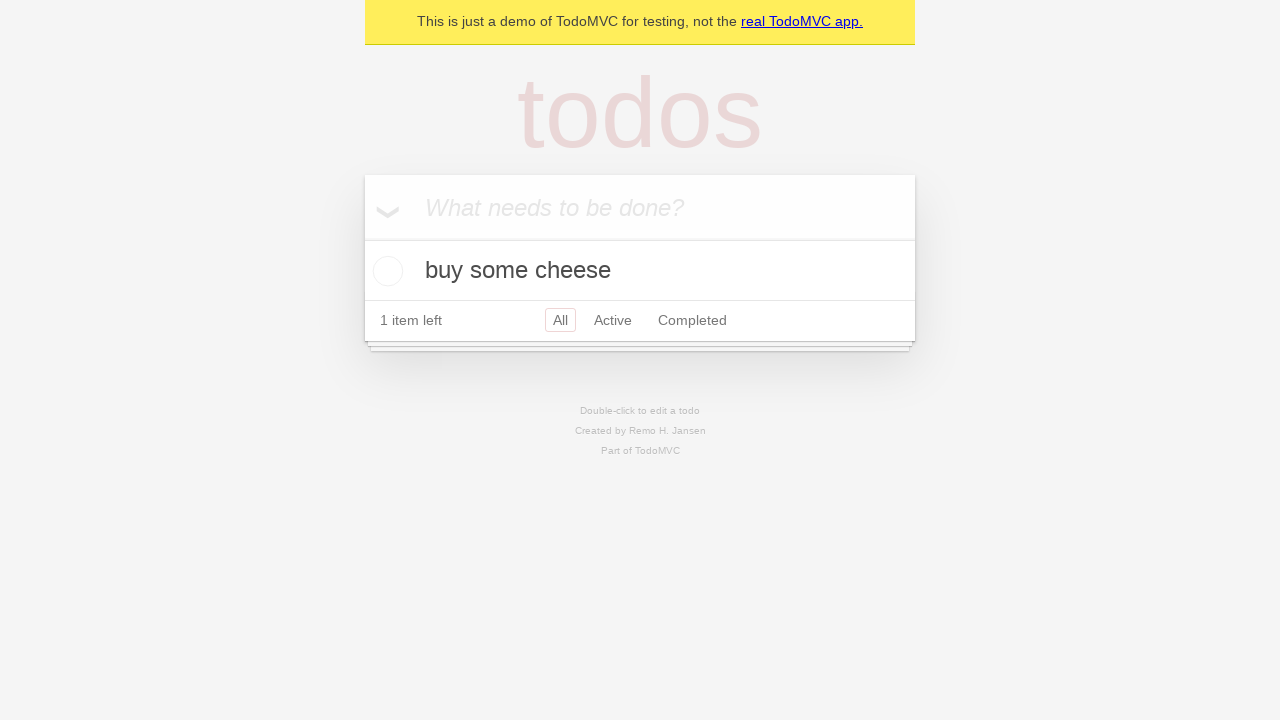

Filled todo input with 'feed the cat' on internal:attr=[placeholder="What needs to be done?"i]
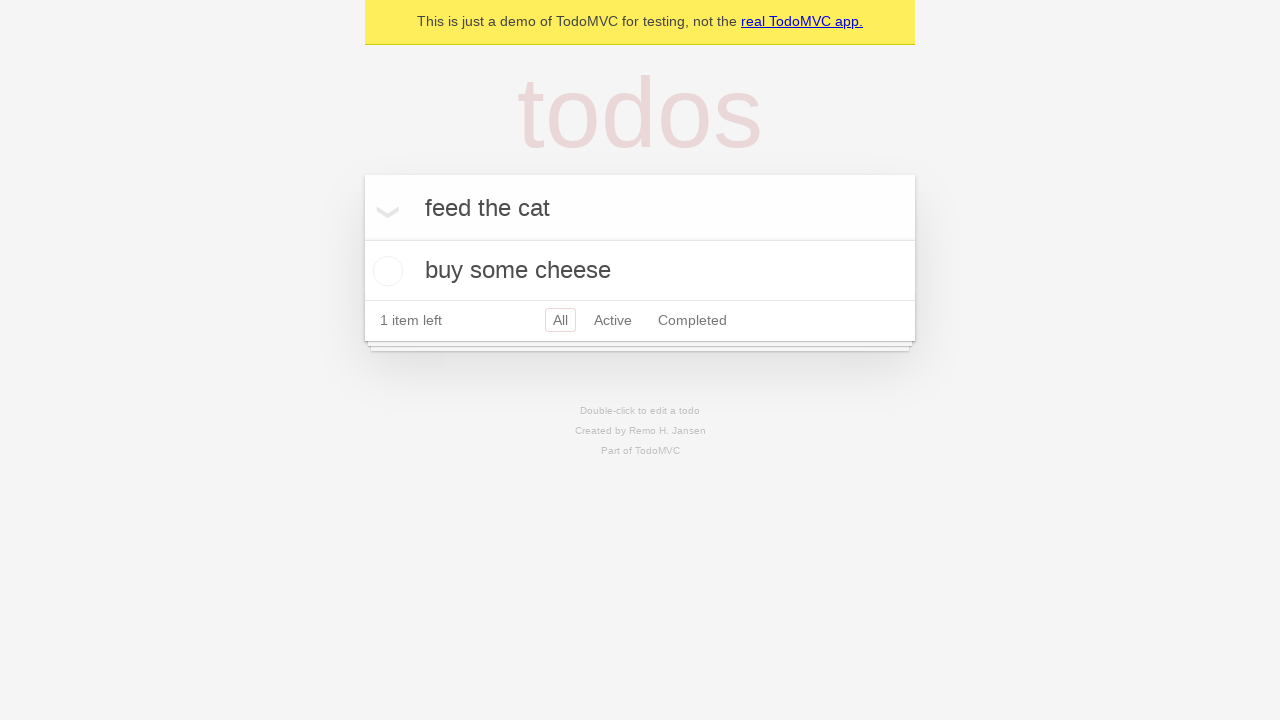

Pressed Enter to add second todo item on internal:attr=[placeholder="What needs to be done?"i]
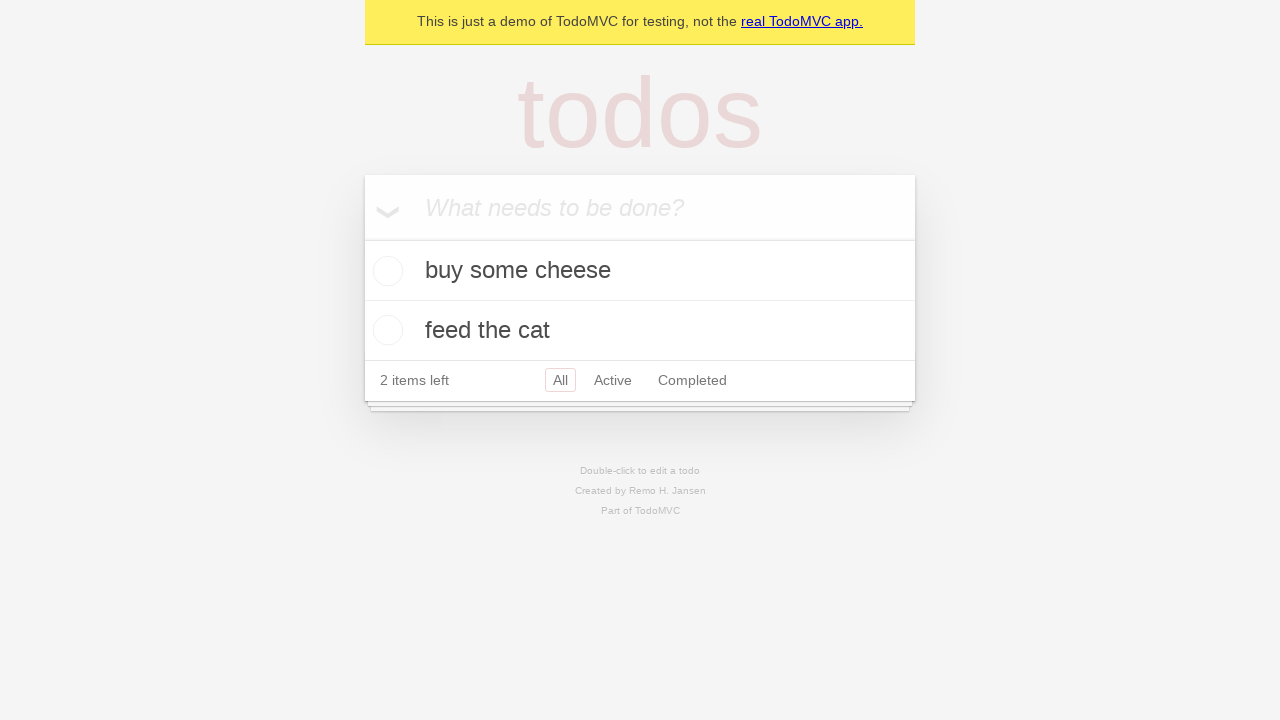

Filled todo input with 'book a doctors appointment' on internal:attr=[placeholder="What needs to be done?"i]
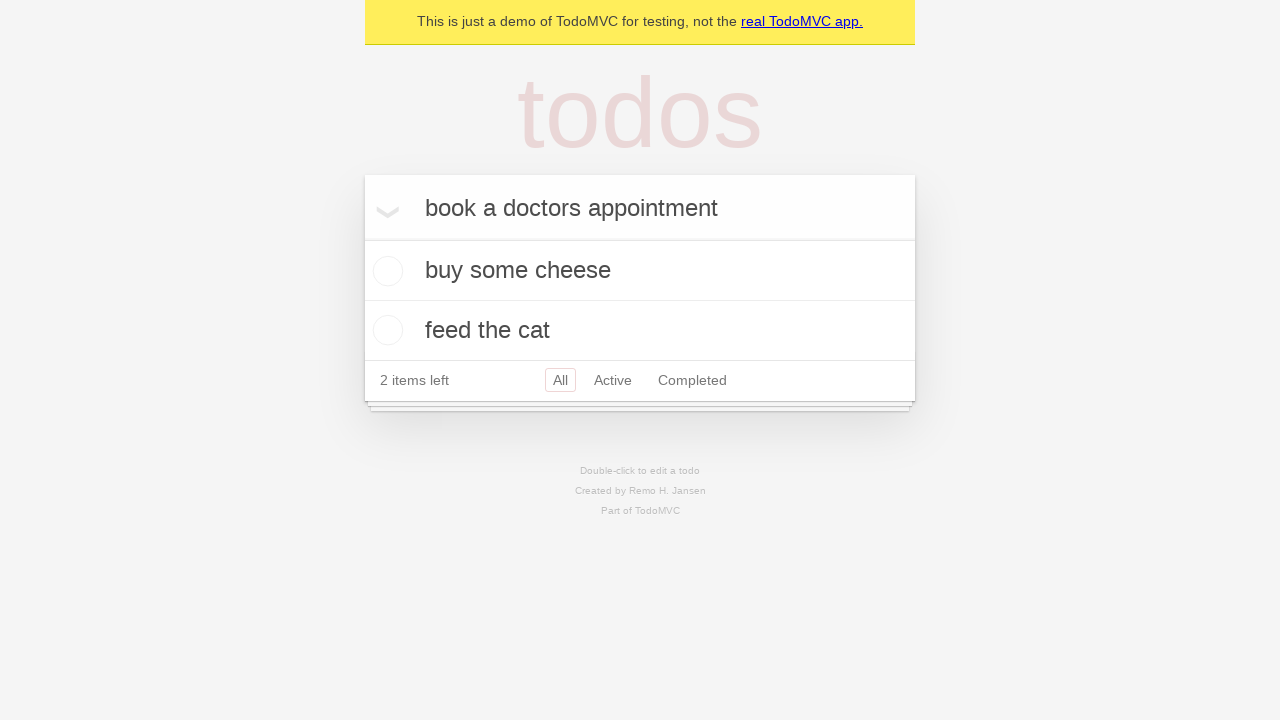

Pressed Enter to add third todo item on internal:attr=[placeholder="What needs to be done?"i]
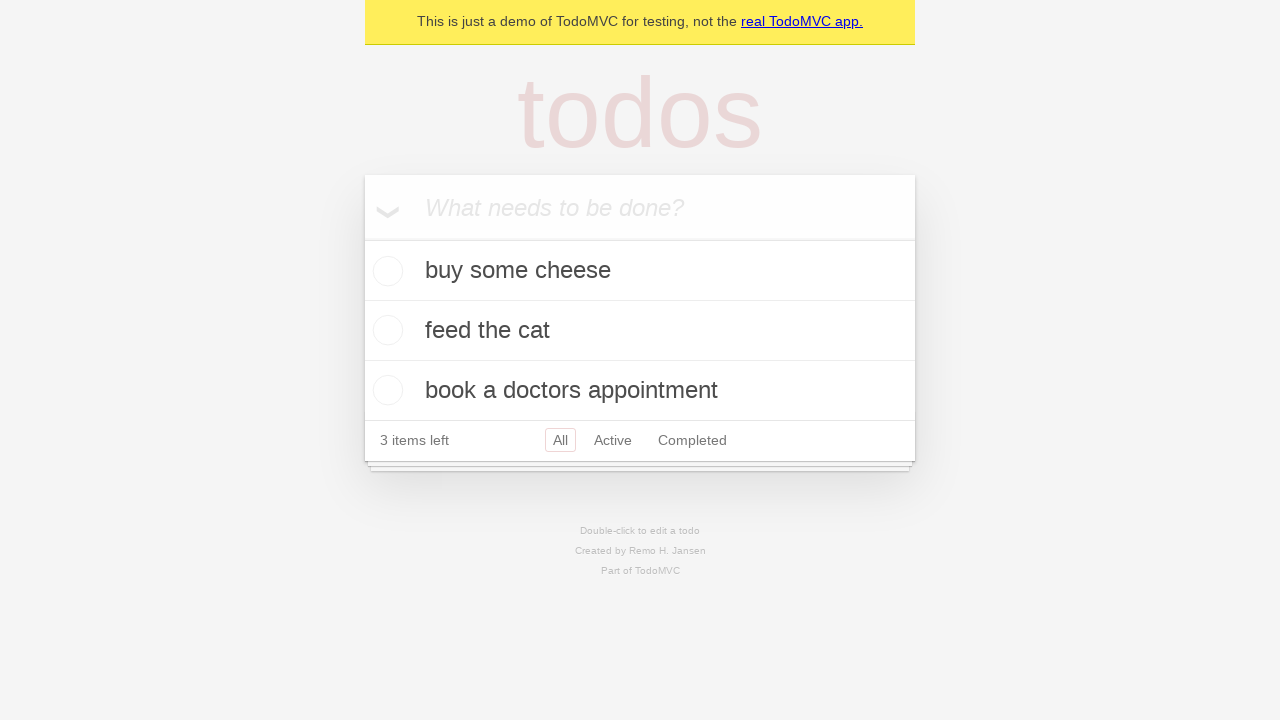

Checked the second todo item checkbox to mark it as completed at (385, 330) on internal:testid=[data-testid="todo-item"s] >> nth=1 >> internal:role=checkbox
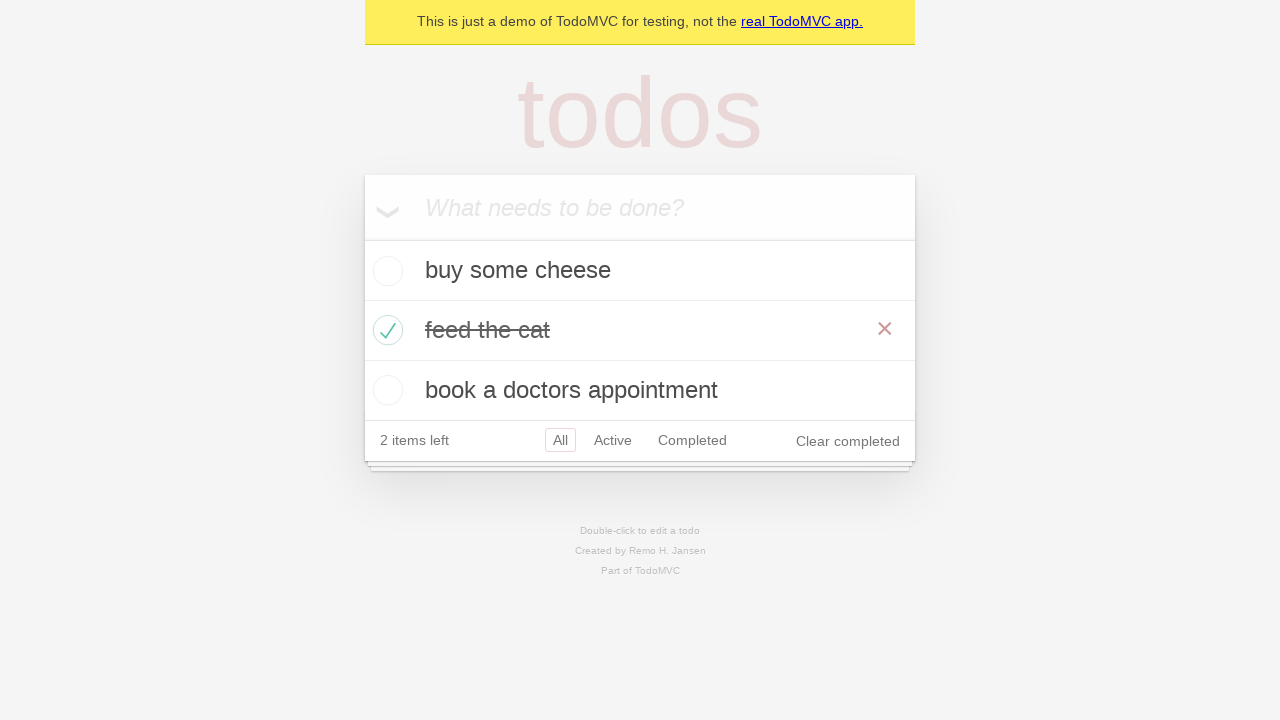

Clicked Active filter to display only active (non-completed) items at (613, 440) on internal:role=link[name="Active"i]
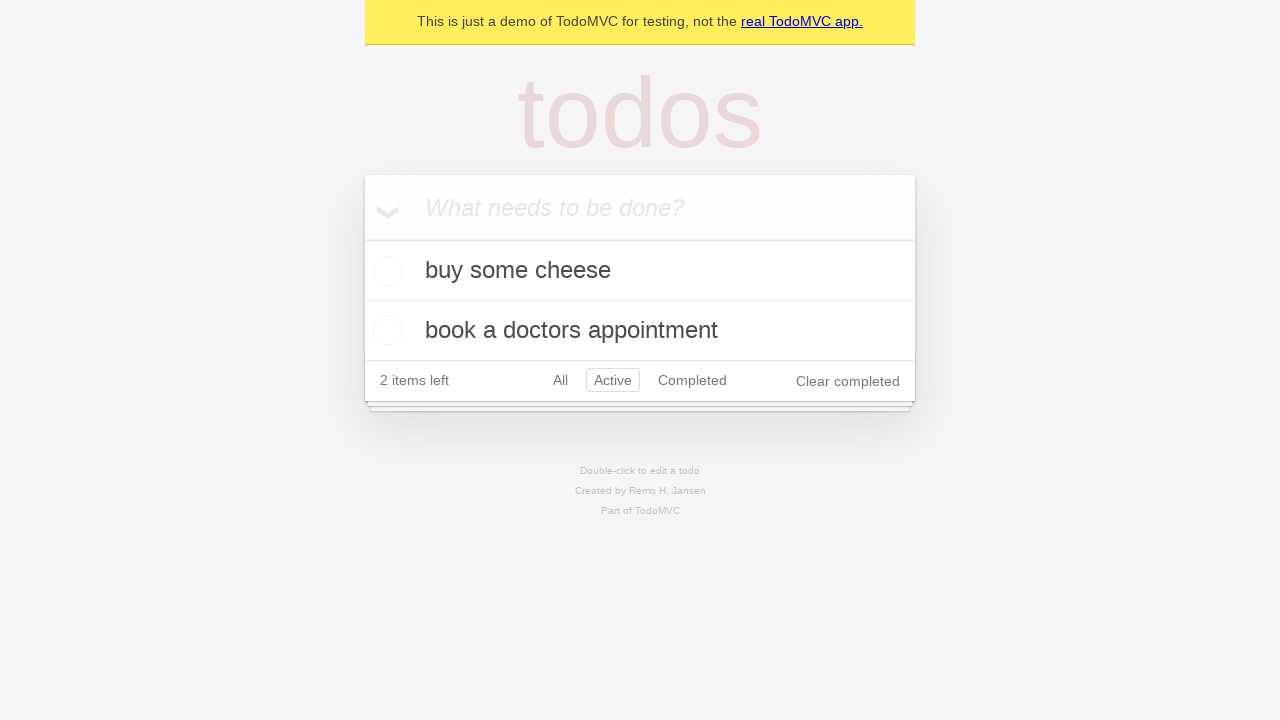

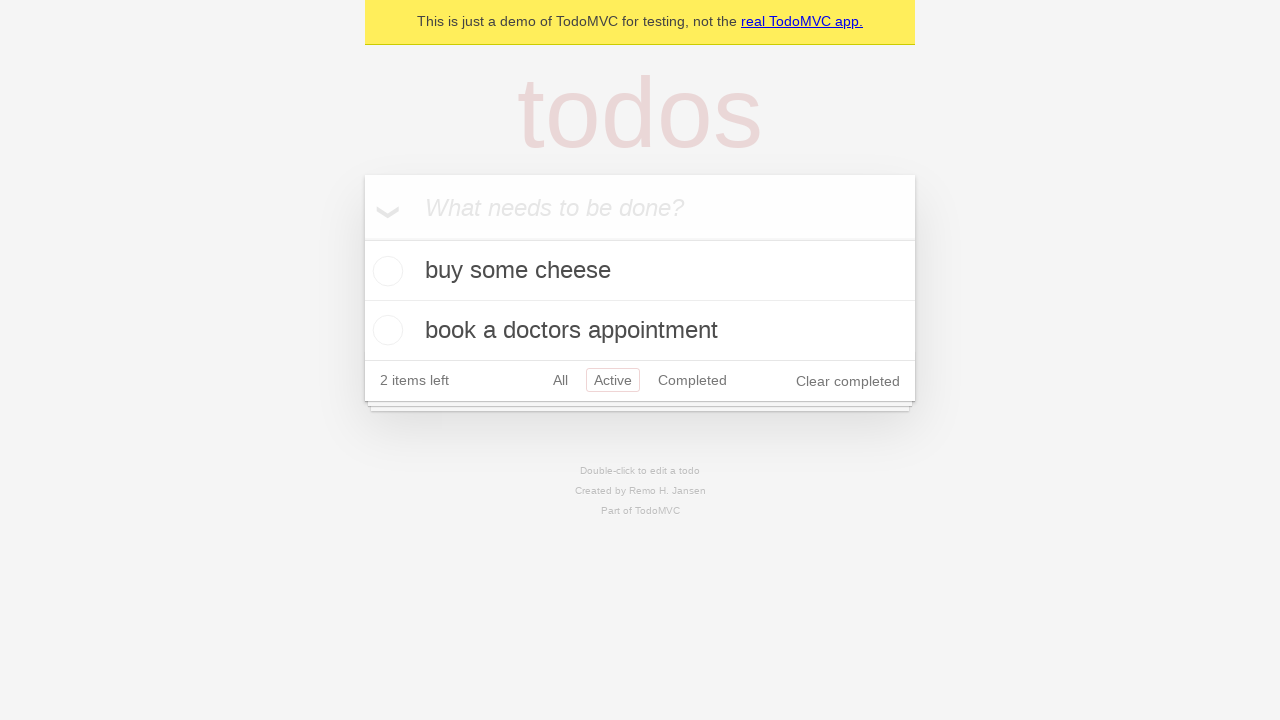